Tests that the page loads successfully and the URL matches the expected base URL

Starting URL: https://egundem.com/

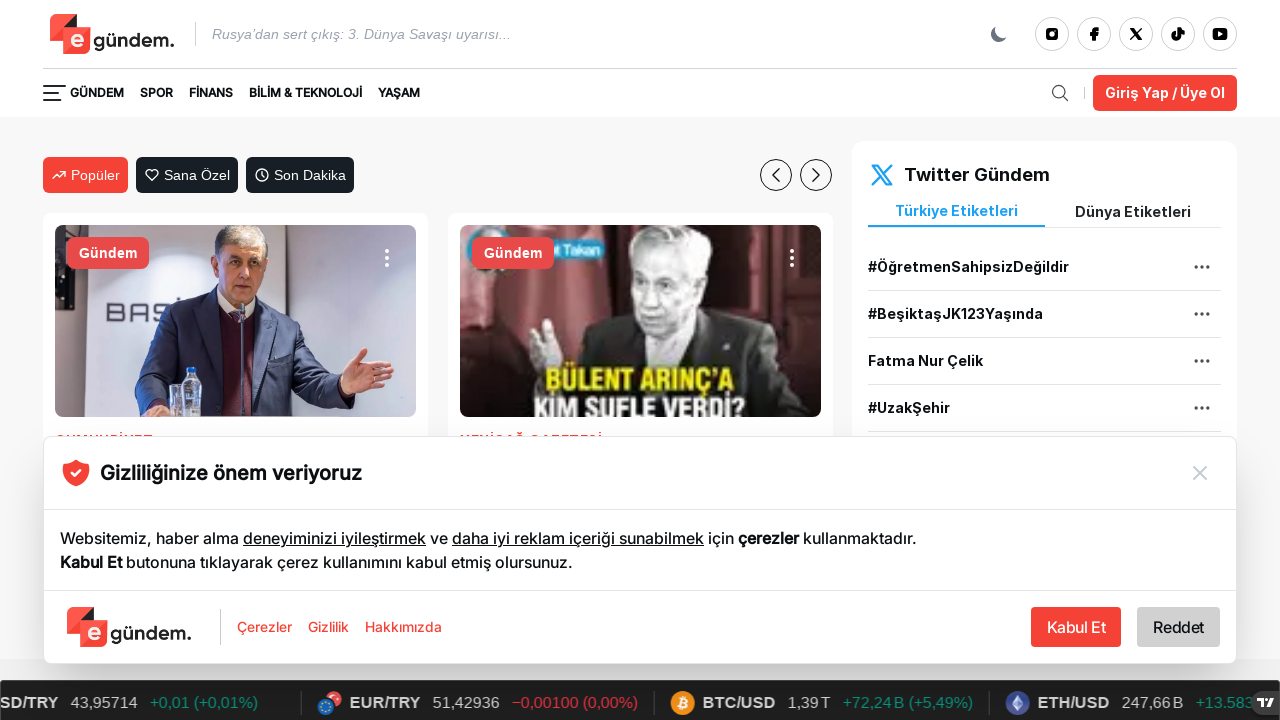

Verified that page URL matches expected base URL (egundem.com)
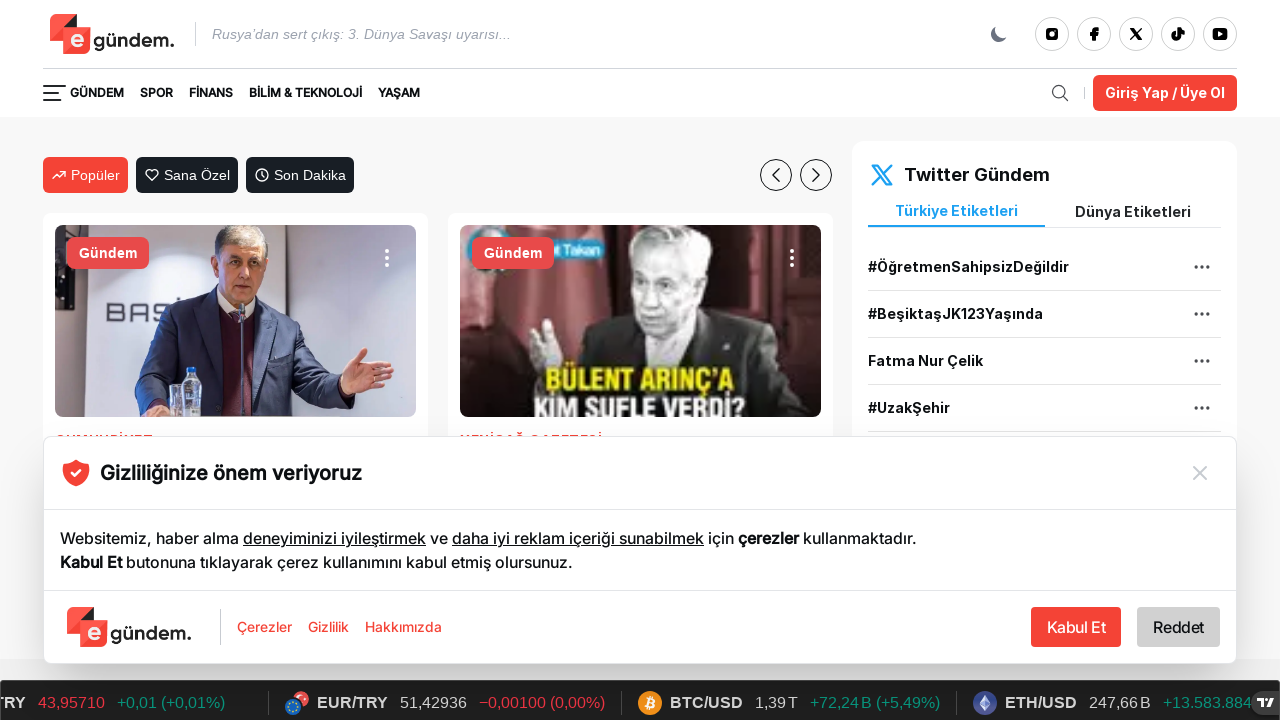

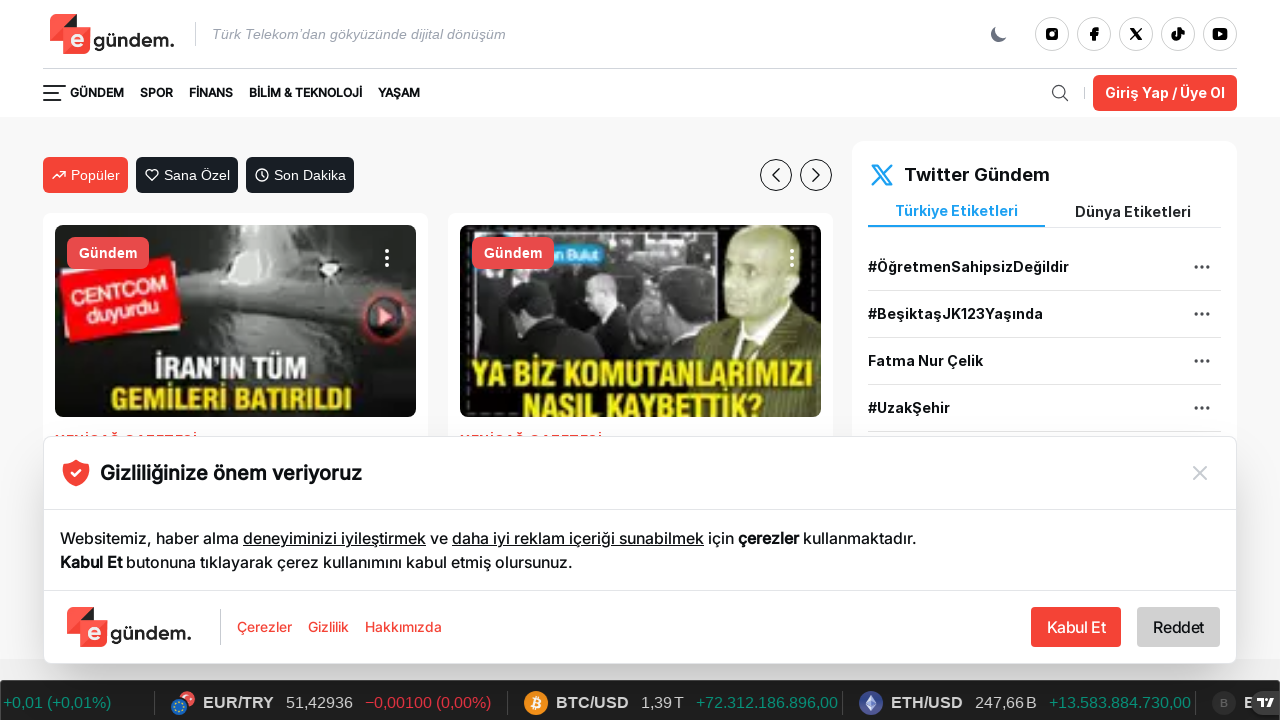